Tests scrolling to an element and filling form fields including name and date inputs

Starting URL: https://formy-project.herokuapp.com/scroll

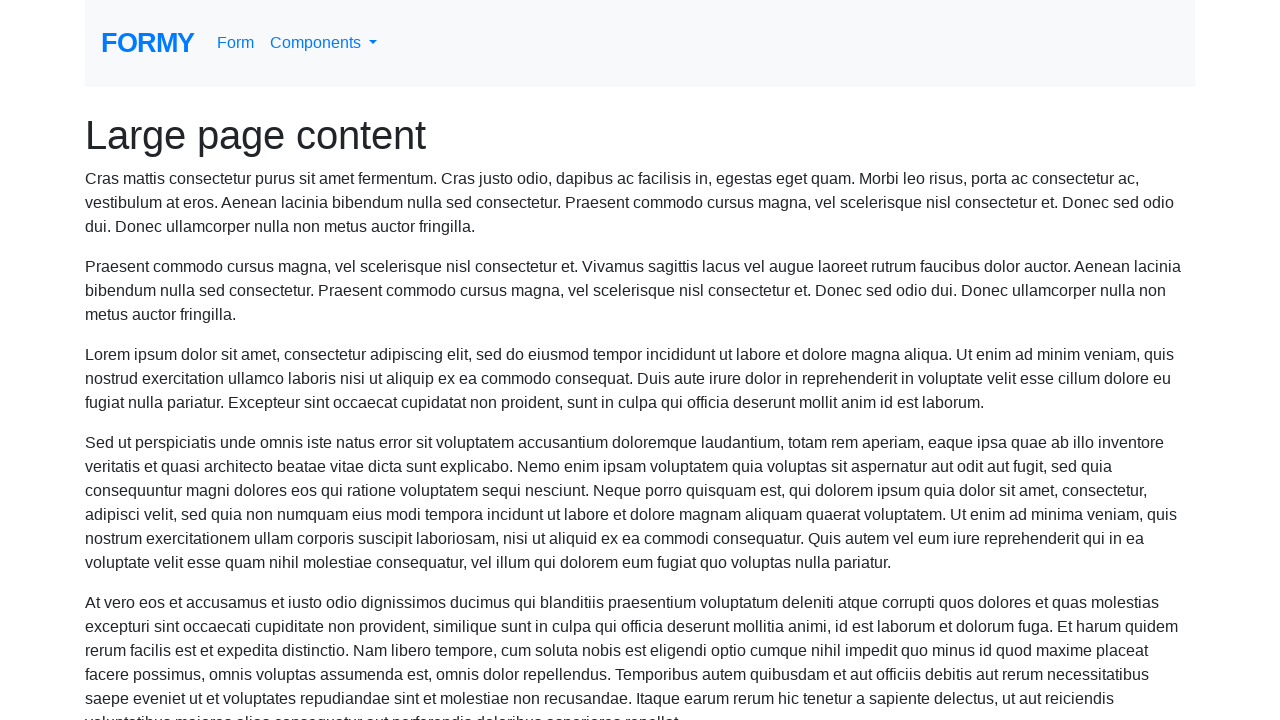

Located the name field element
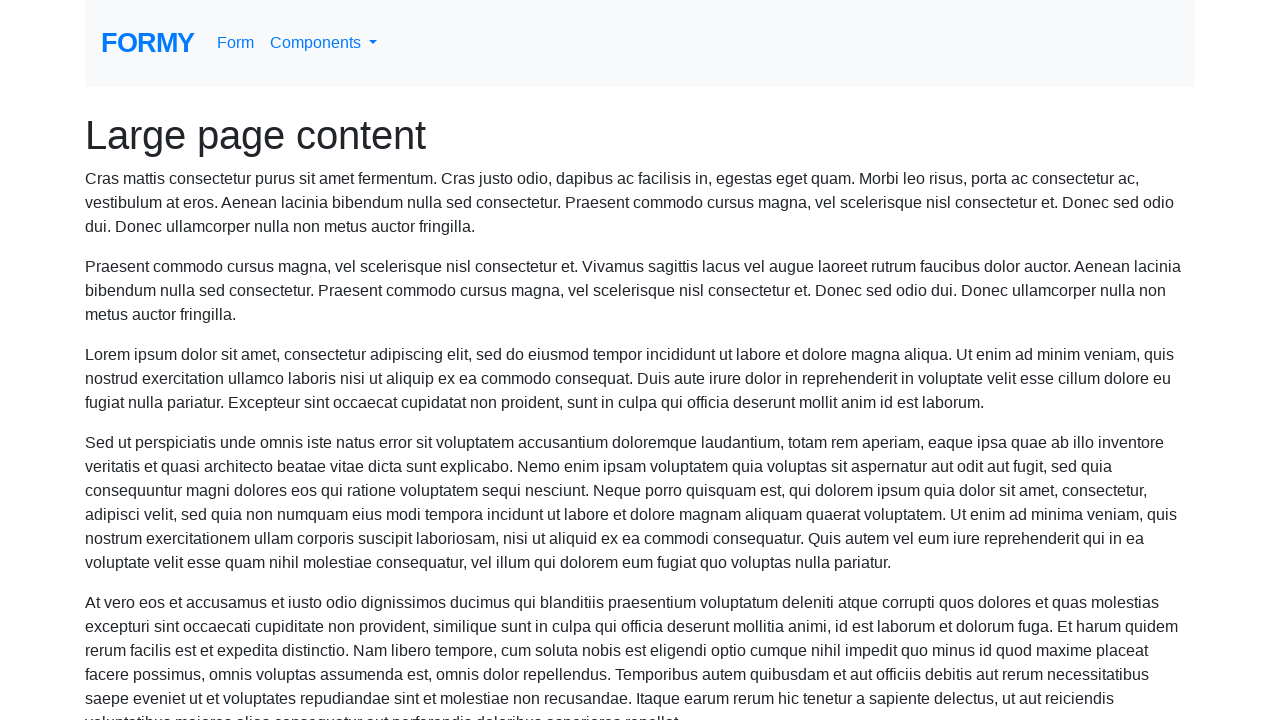

Scrolled to name field
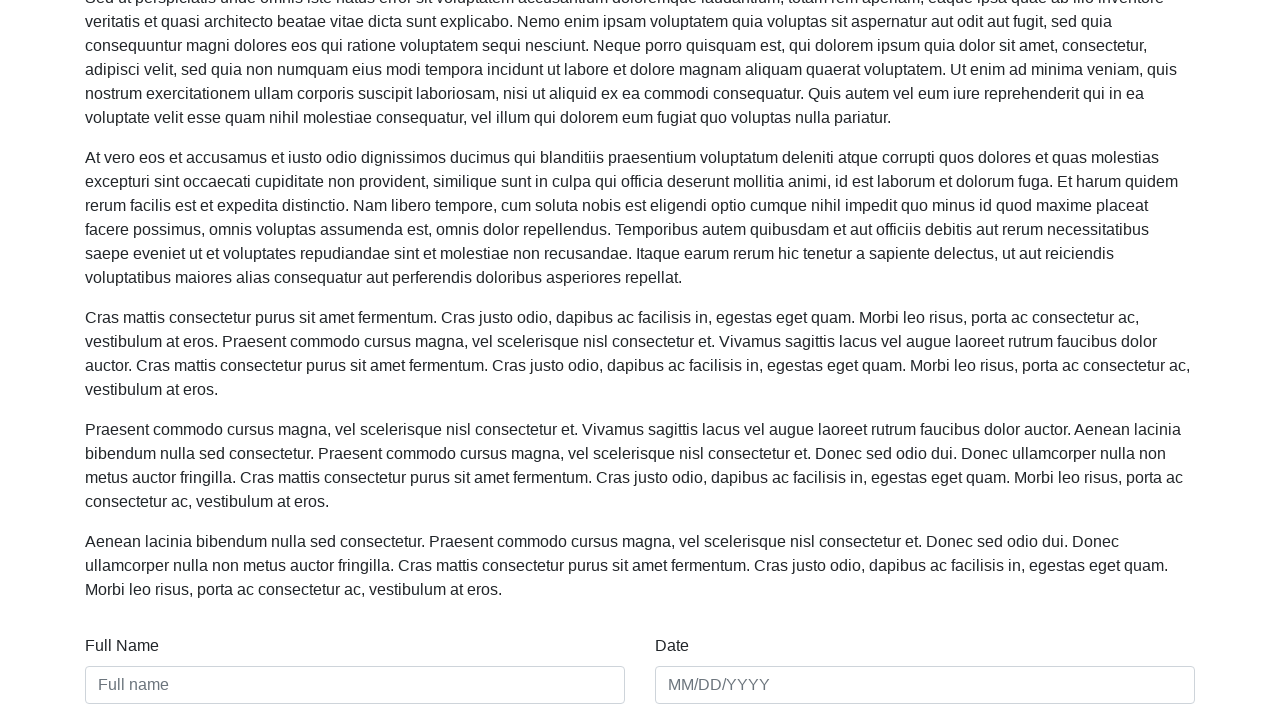

Filled name field with 'Alexandra' on #name
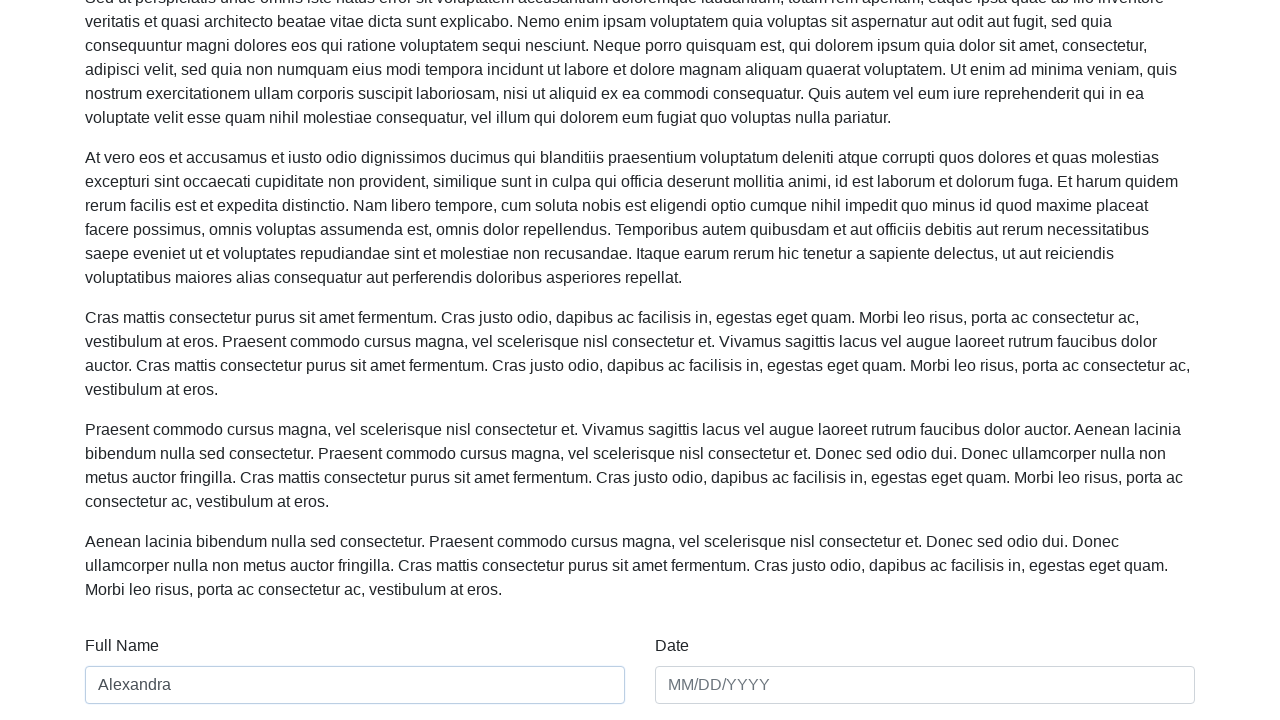

Filled date field with '03/15/2024' on #date
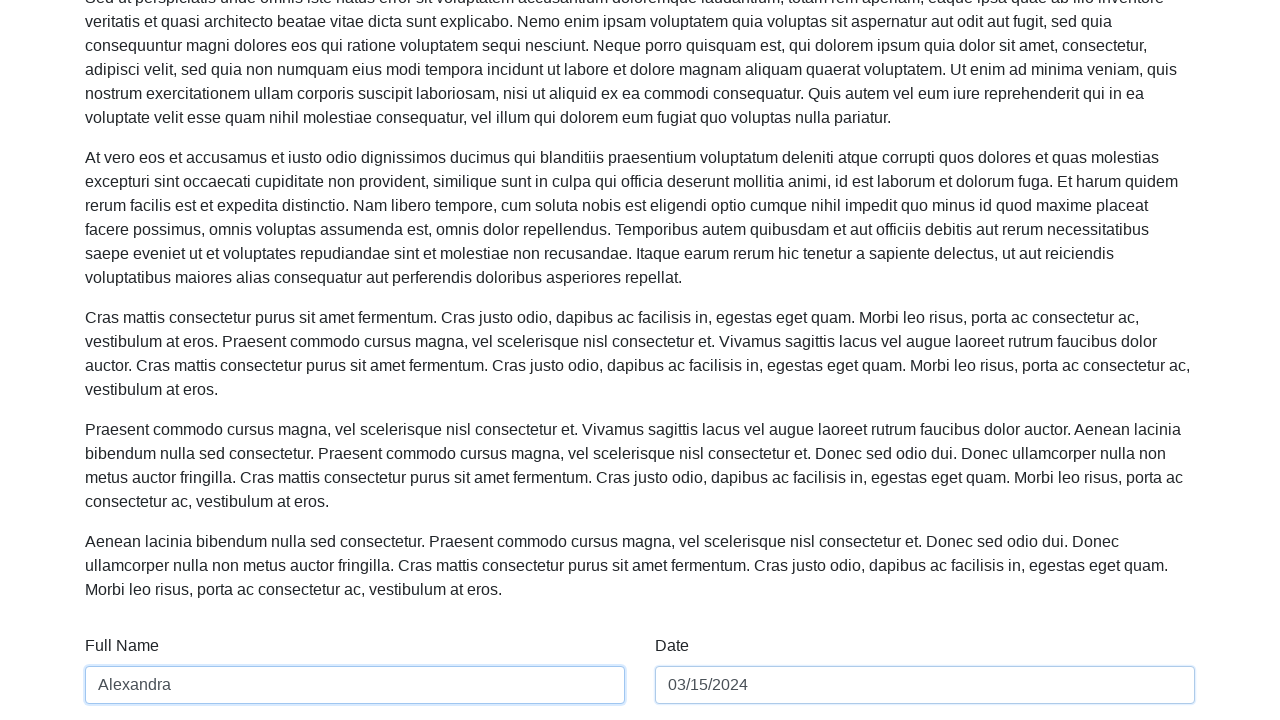

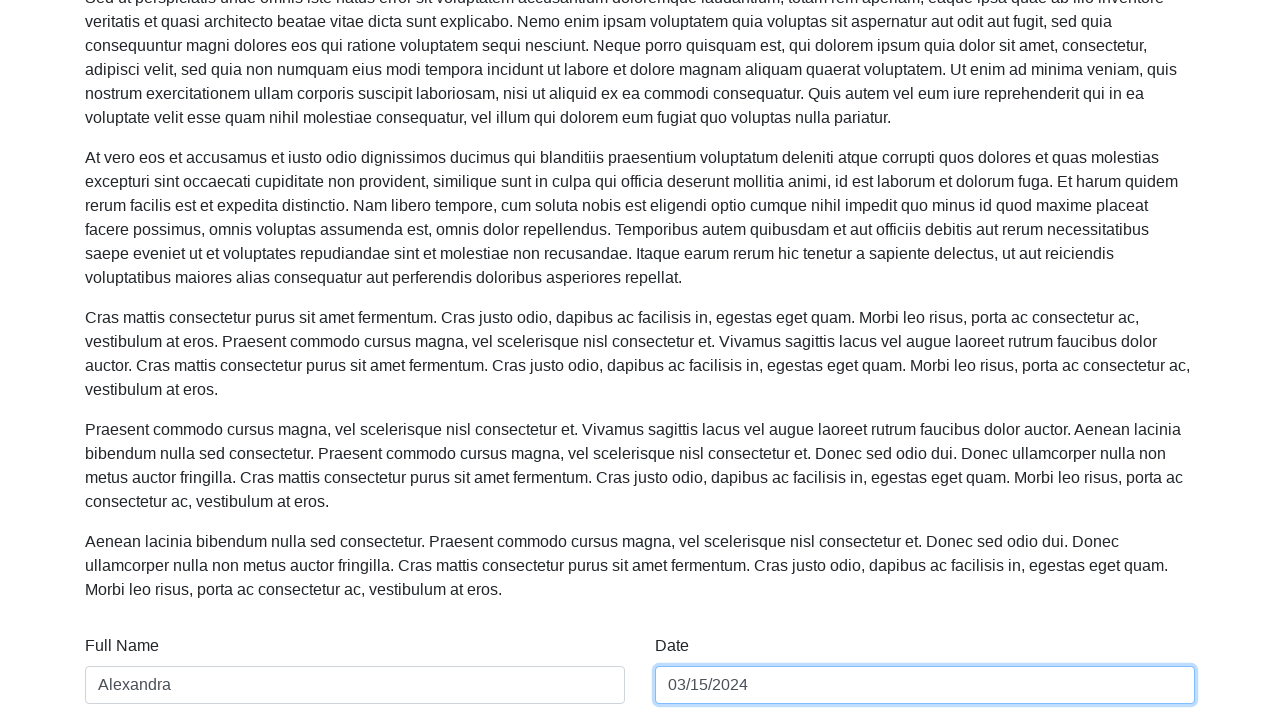